Tests dropdown selection functionality by selecting currency options using different methods (by index, value, and visible text)

Starting URL: https://rahulshettyacademy.com/dropdownsPractise/

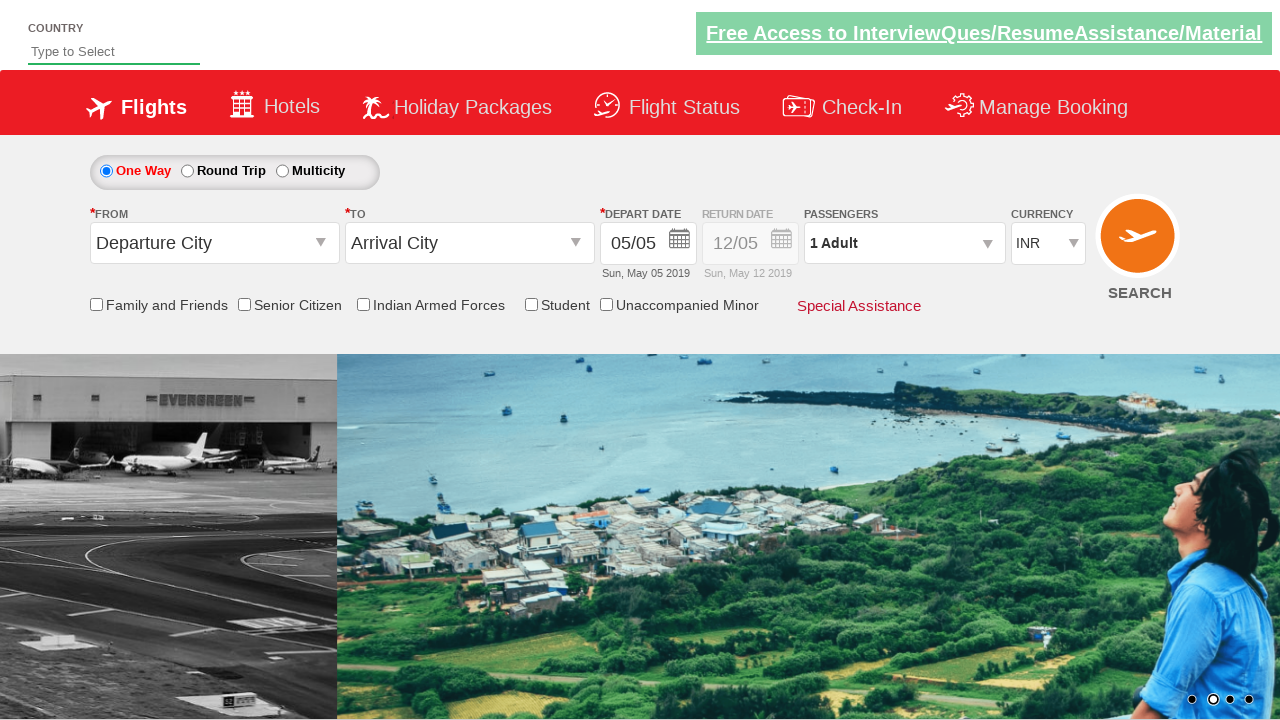

Selected currency dropdown option by index 2 (3rd option) on select#ctl00_mainContent_DropDownListCurrency
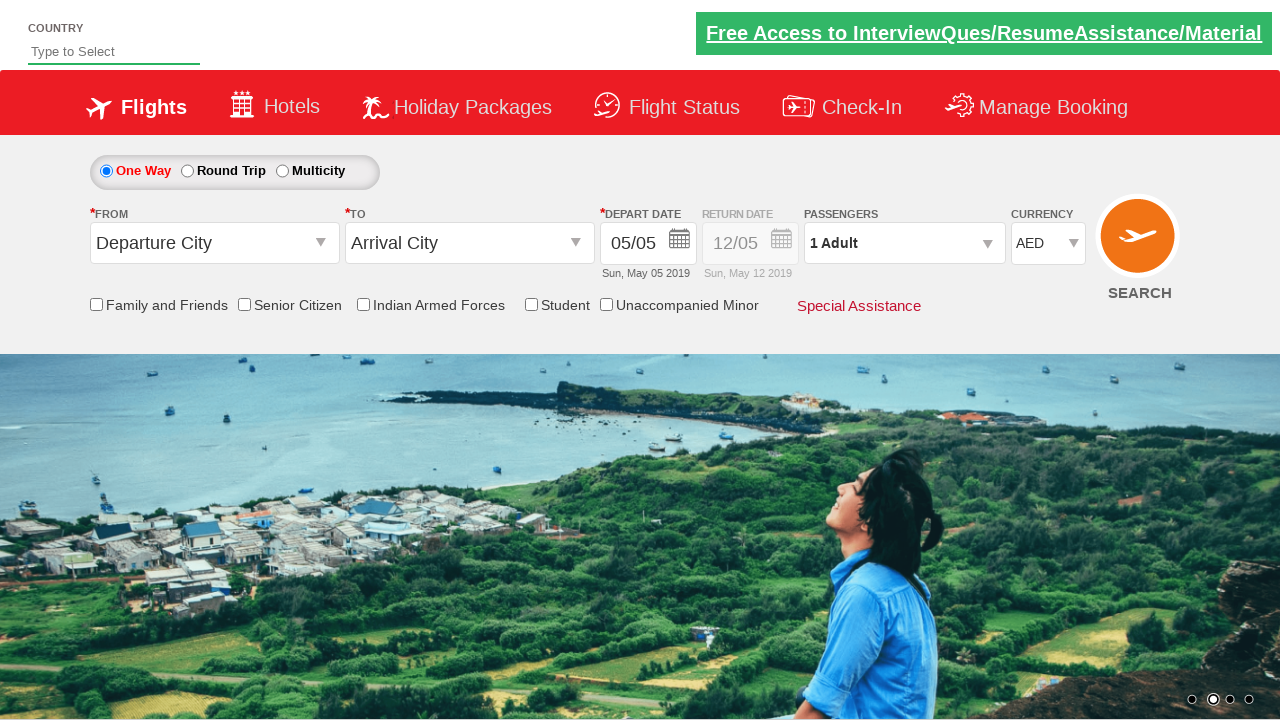

Verified selected currency option: AED
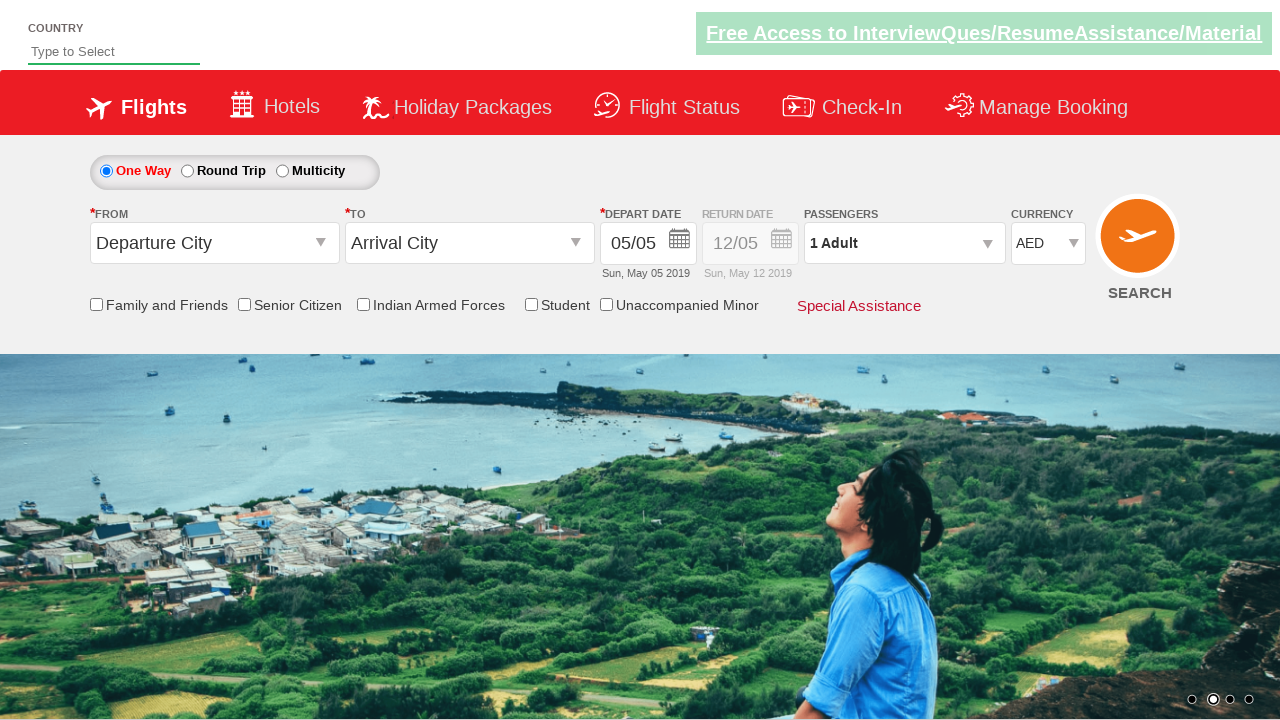

Selected currency dropdown option by value 'USD' on select#ctl00_mainContent_DropDownListCurrency
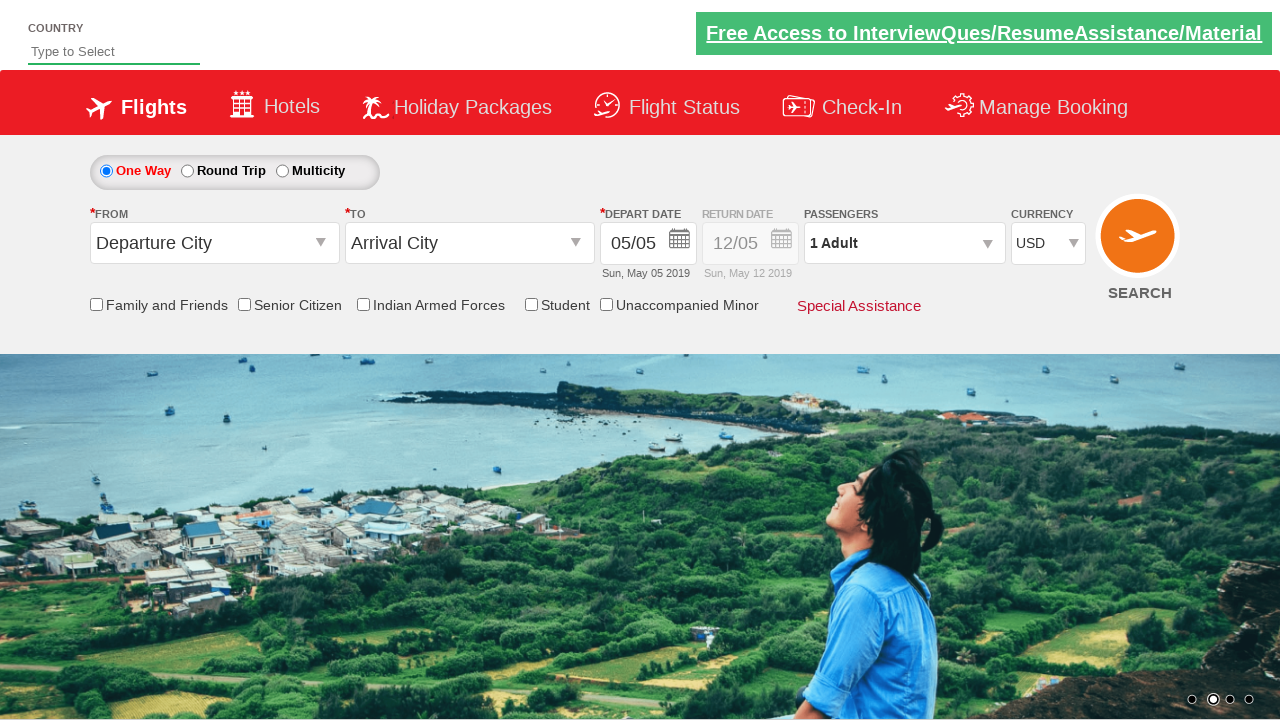

Verified selected currency option: USD
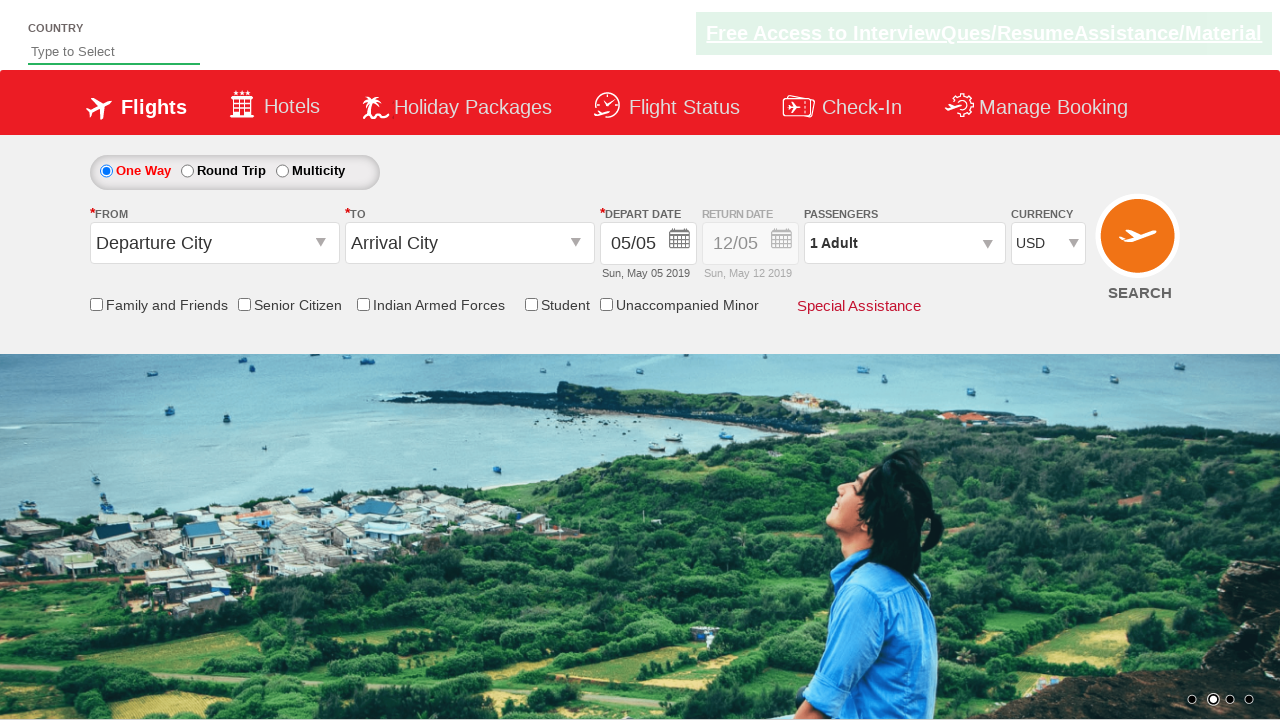

Selected currency dropdown option by label 'INR' on select#ctl00_mainContent_DropDownListCurrency
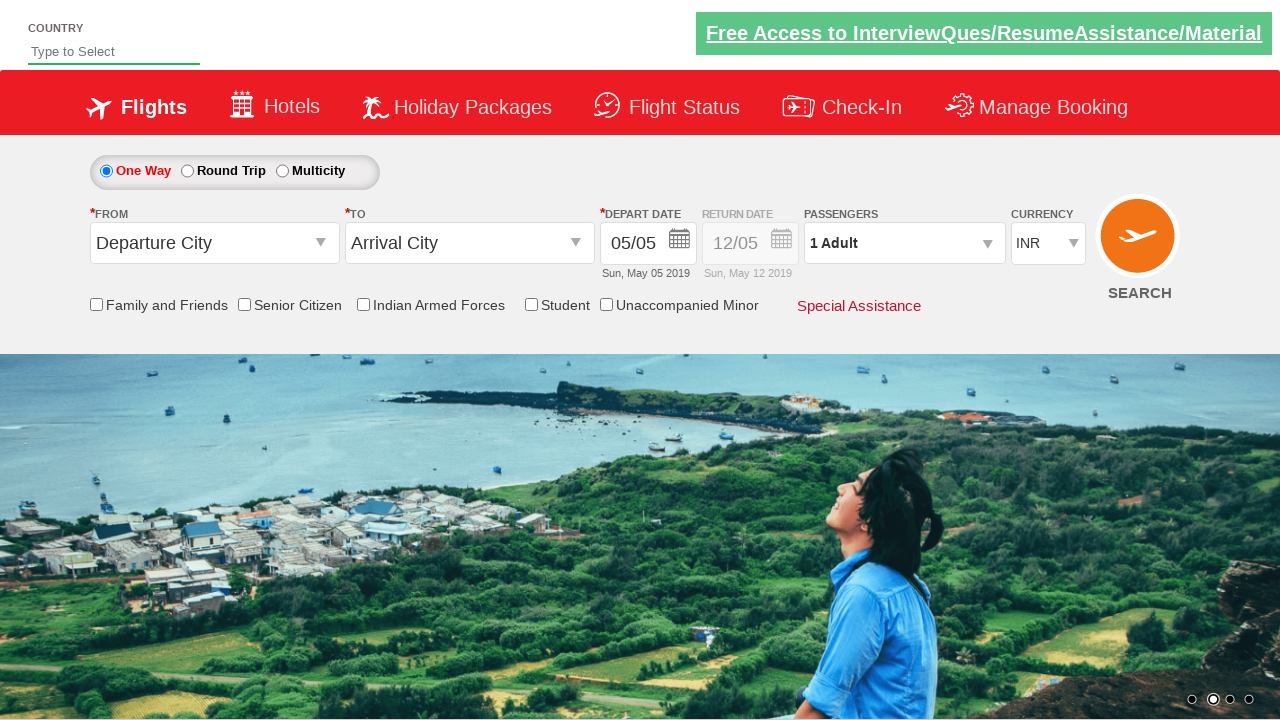

Verified selected currency option: INR
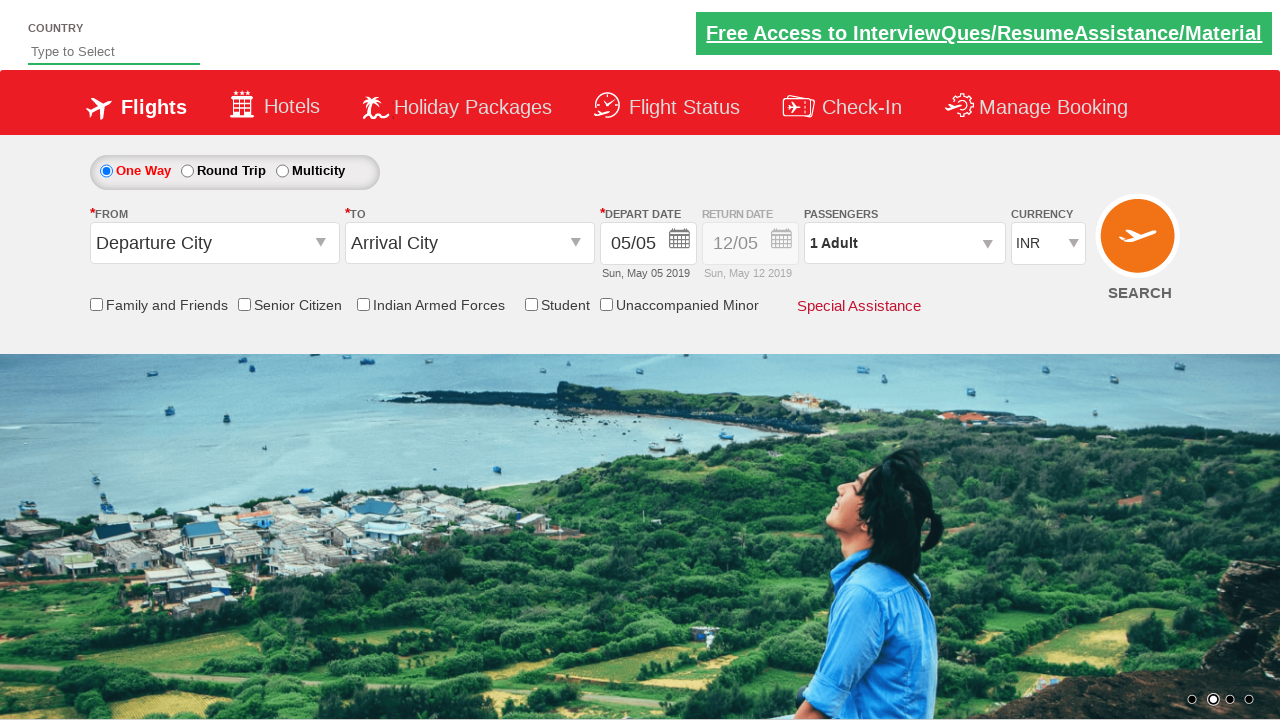

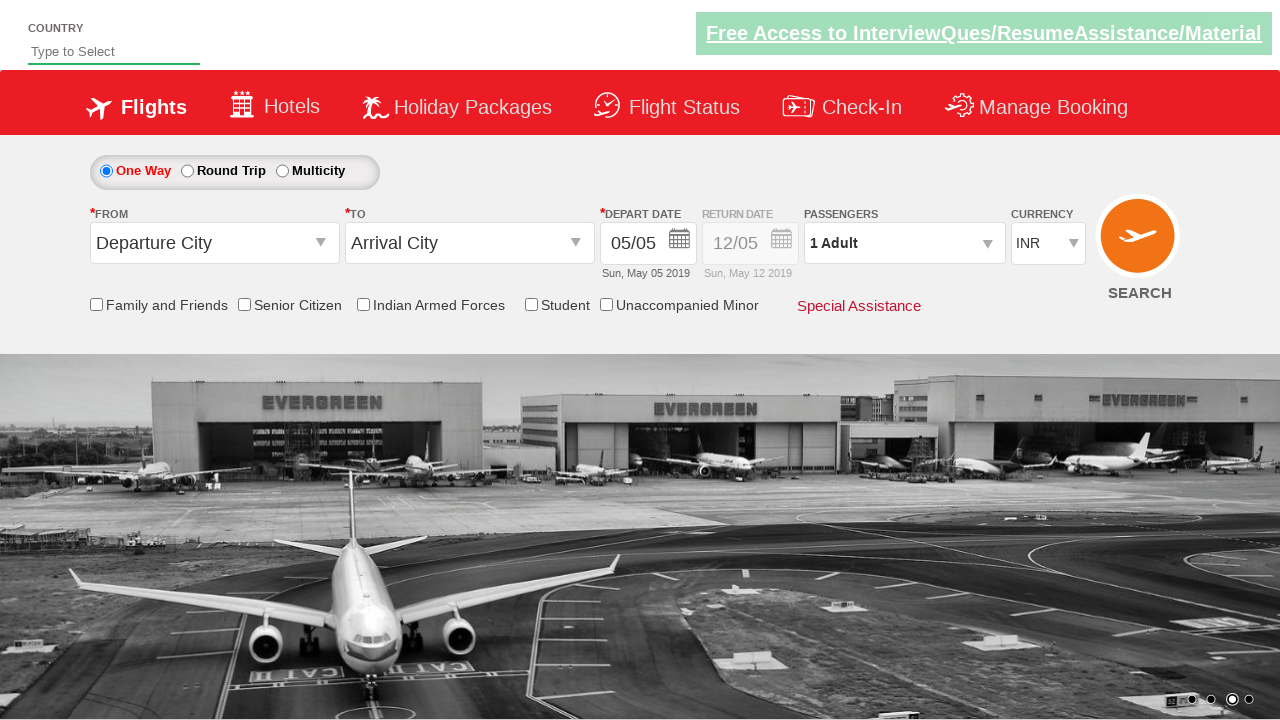